Tests keyboard key press functionality by sending Enter key and letter 'R' key presses, then verifying the result text displays the key that was pressed

Starting URL: http://the-internet.herokuapp.com/key_presses

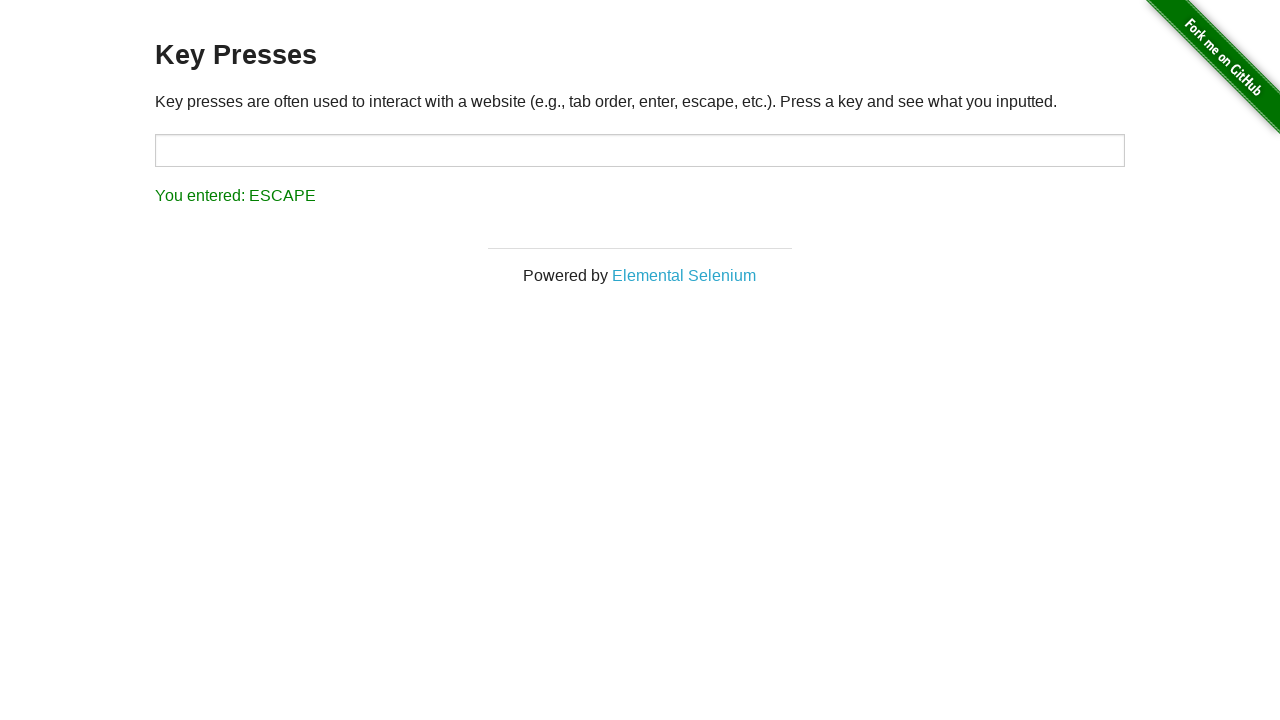

Pressed Enter key
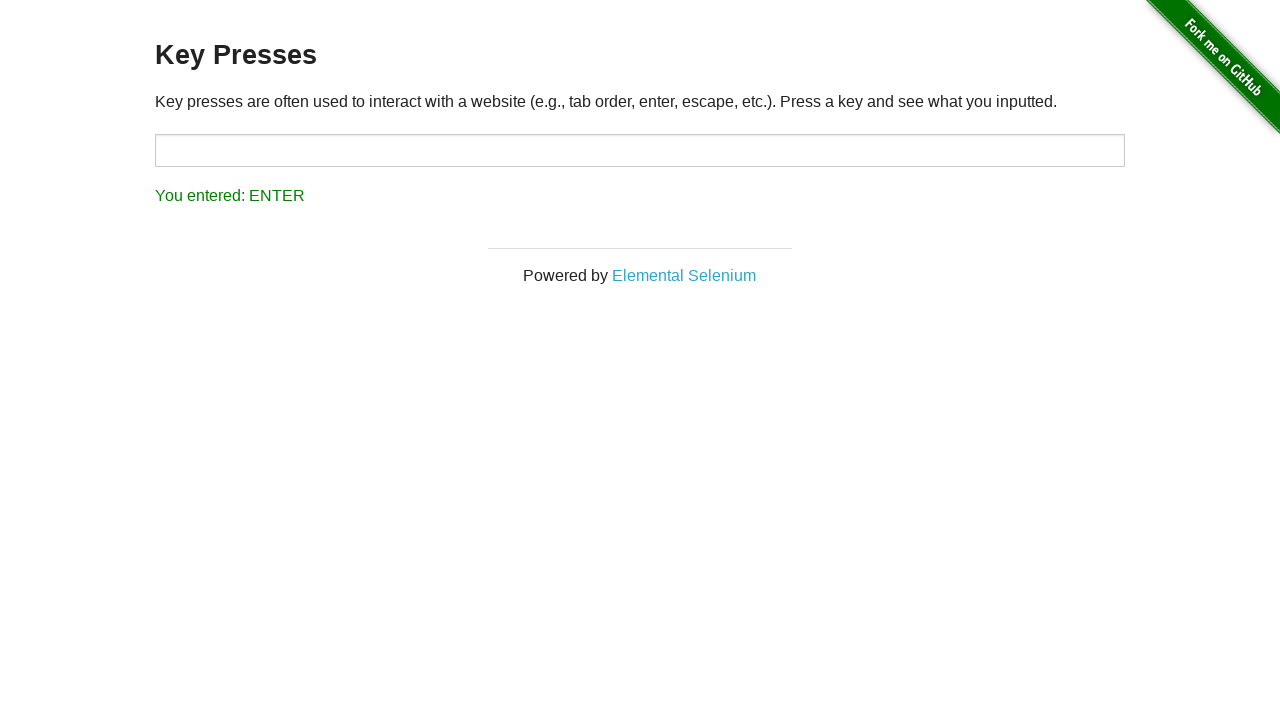

Result element loaded after Enter key press
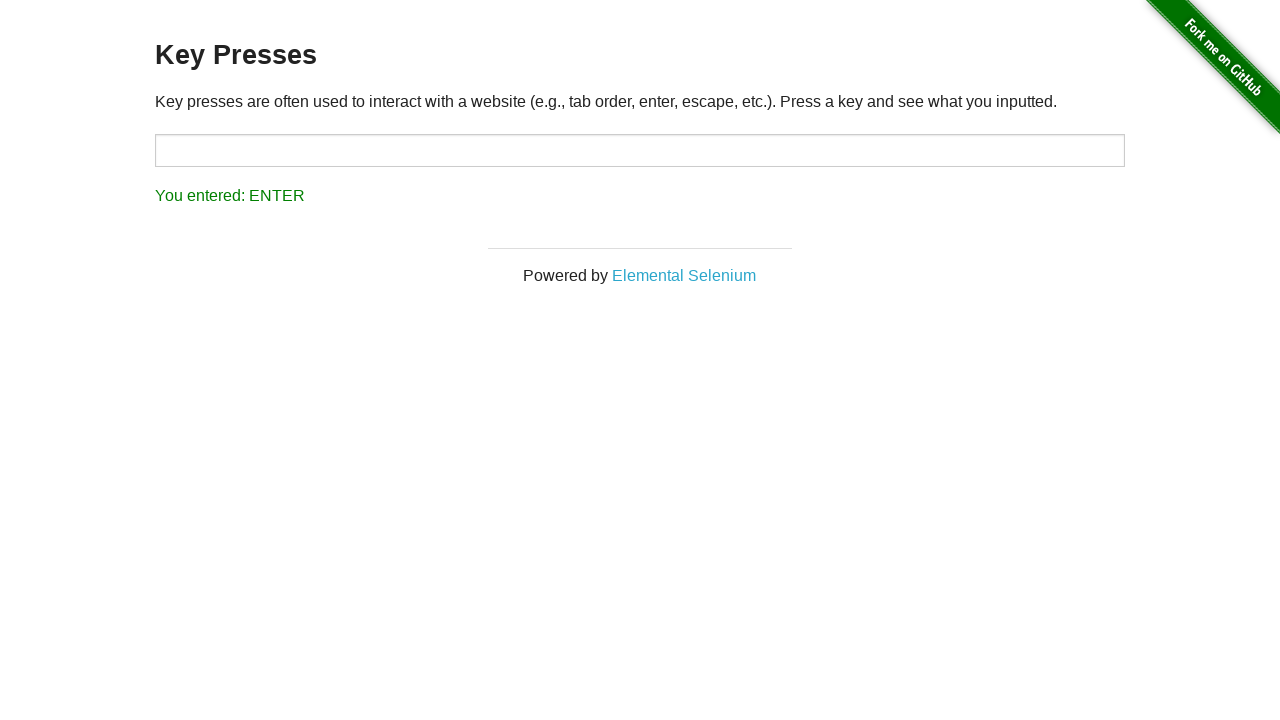

Pressed R key
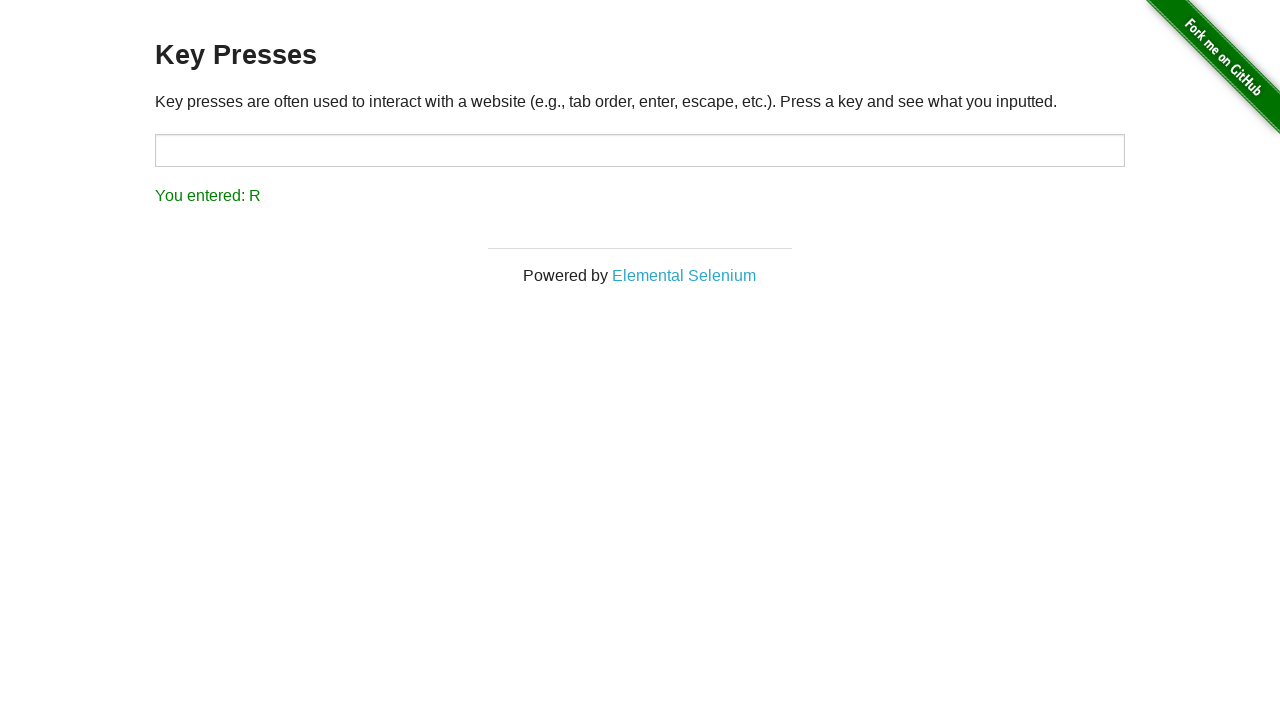

Result element updated after R key press
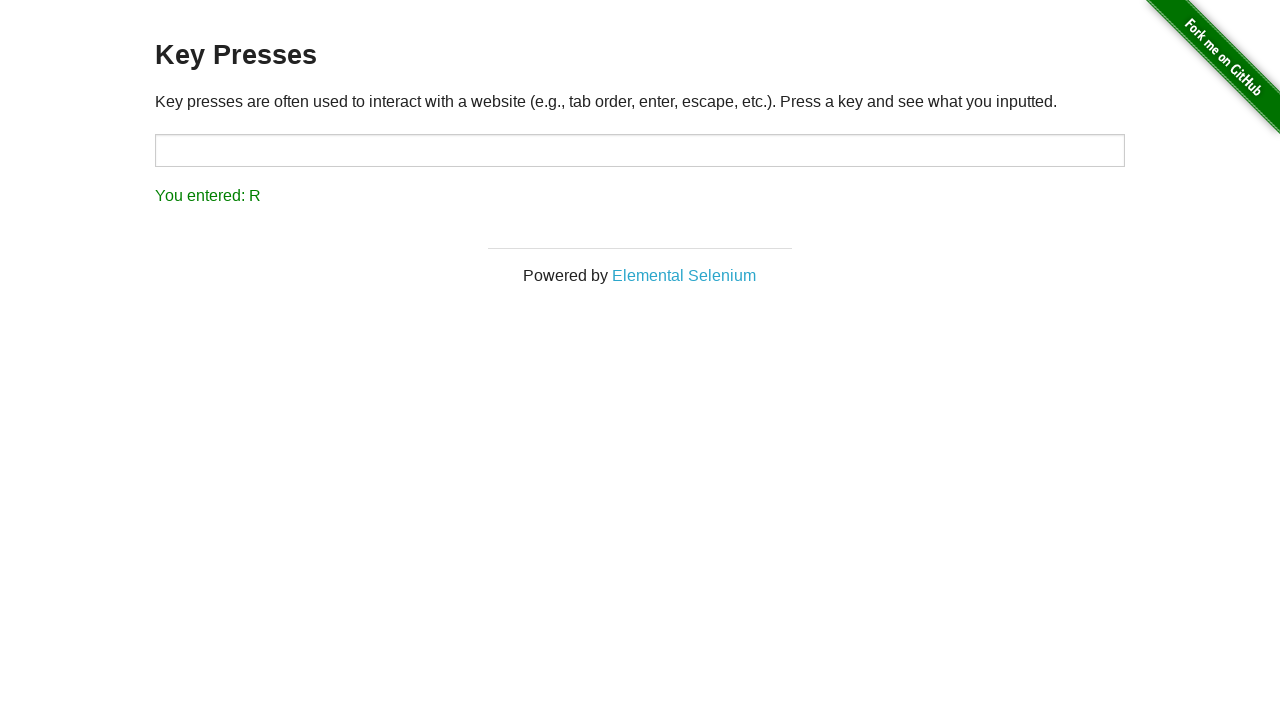

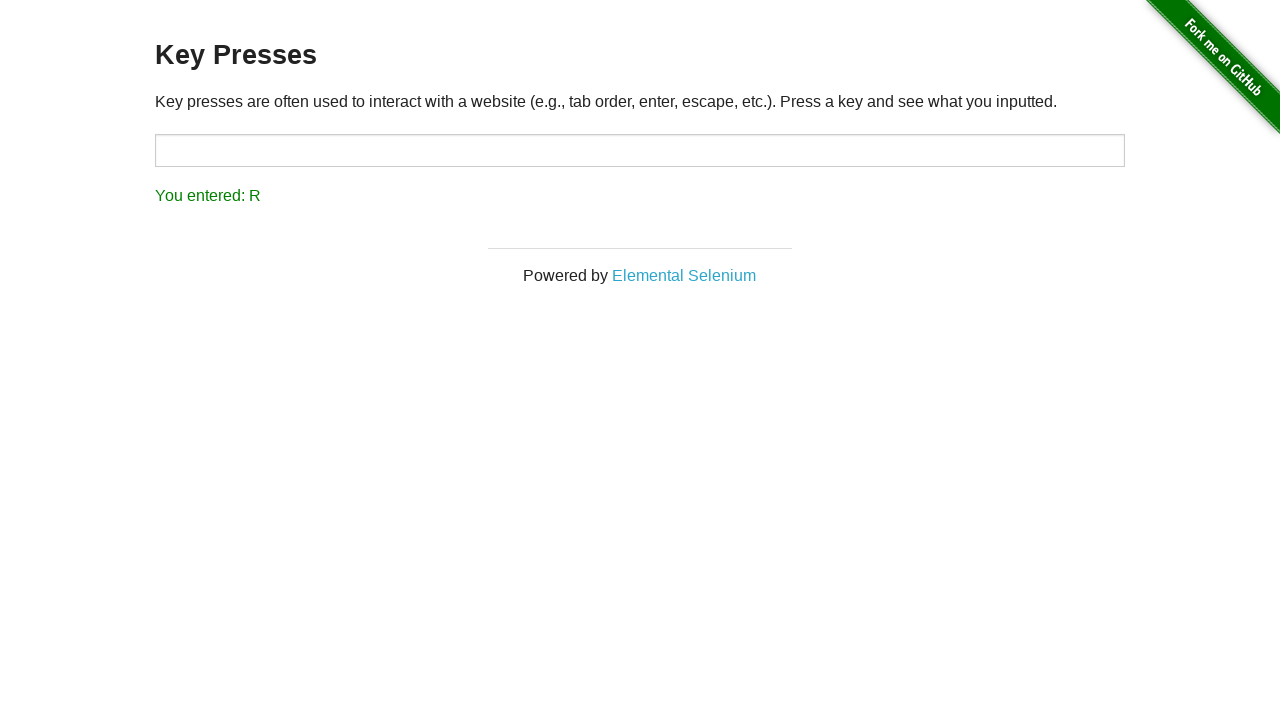